Navigates to automationbykrishna.com, clicks on the "Demo Tables" link, and verifies that the employee table with department information loads successfully.

Starting URL: http://automationbykrishna.com/#

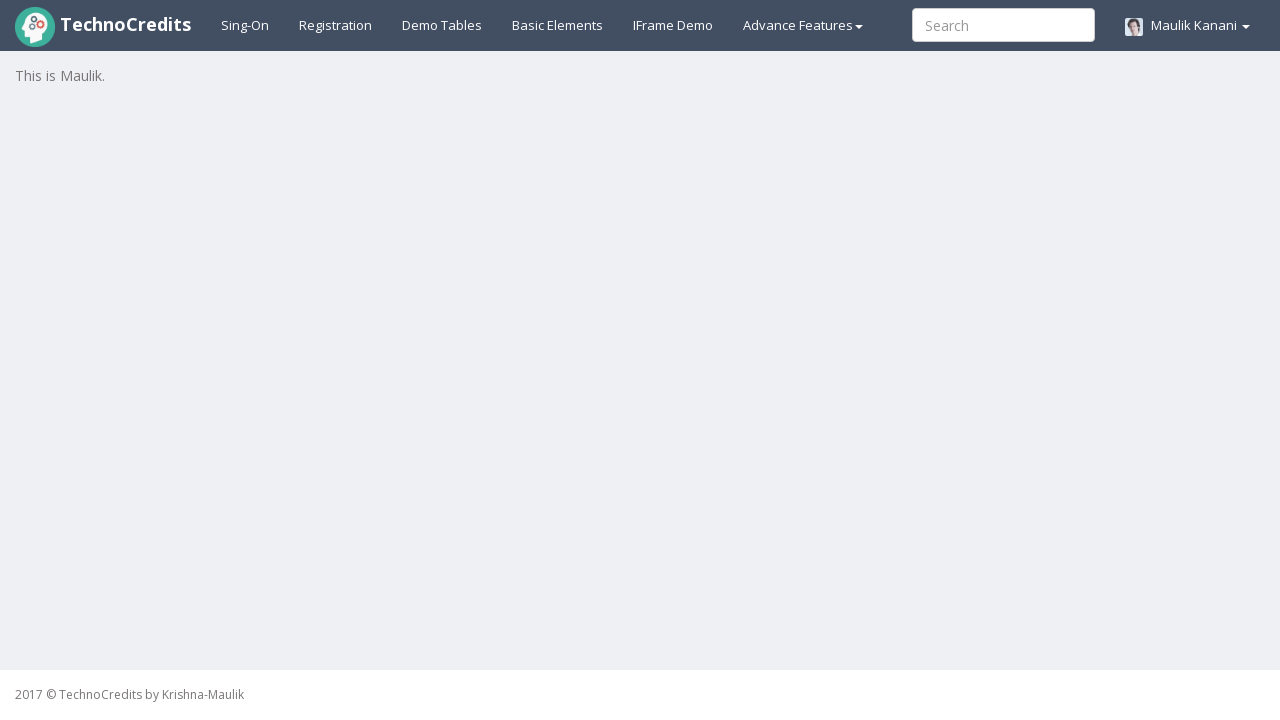

Clicked on 'Demo Tables' link at (442, 25) on text=Demo Tables
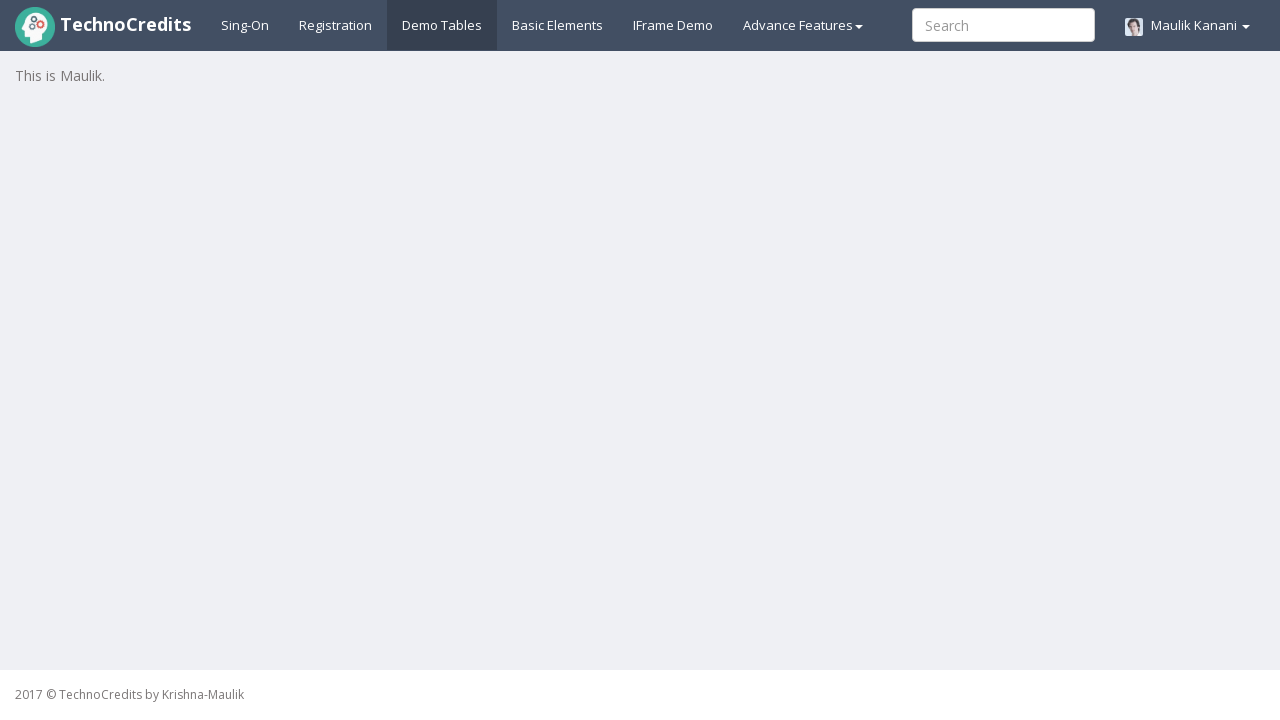

Employee table with rows loaded successfully
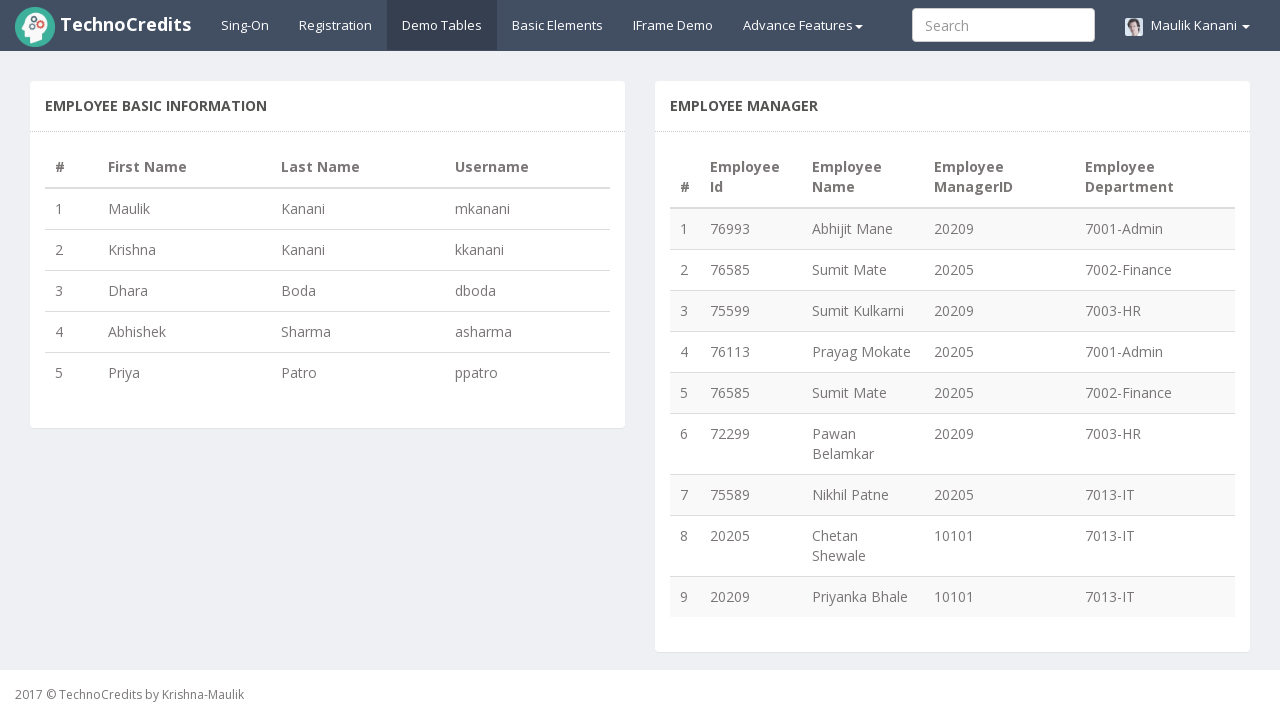

Verified that department column (5th column) is present in employee table
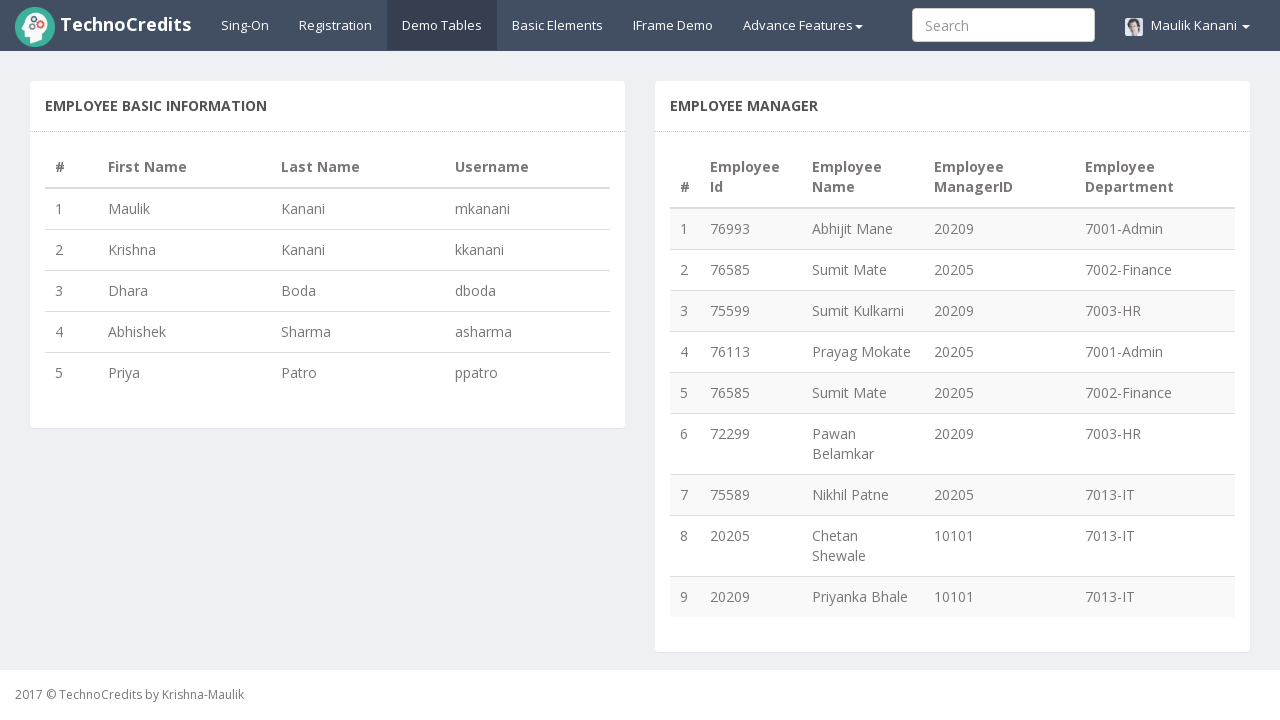

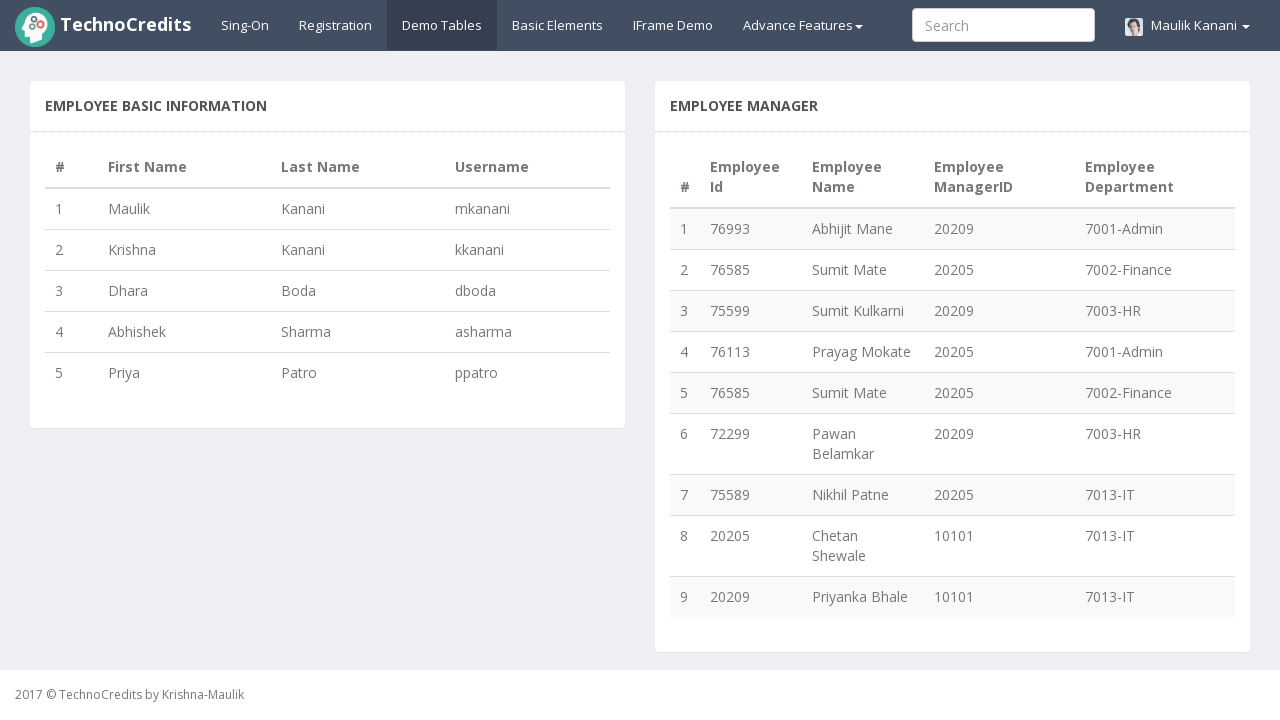